Tests successful login with valid credentials and verifies logout link appears after login

Starting URL: https://cms.demo.katalon.com

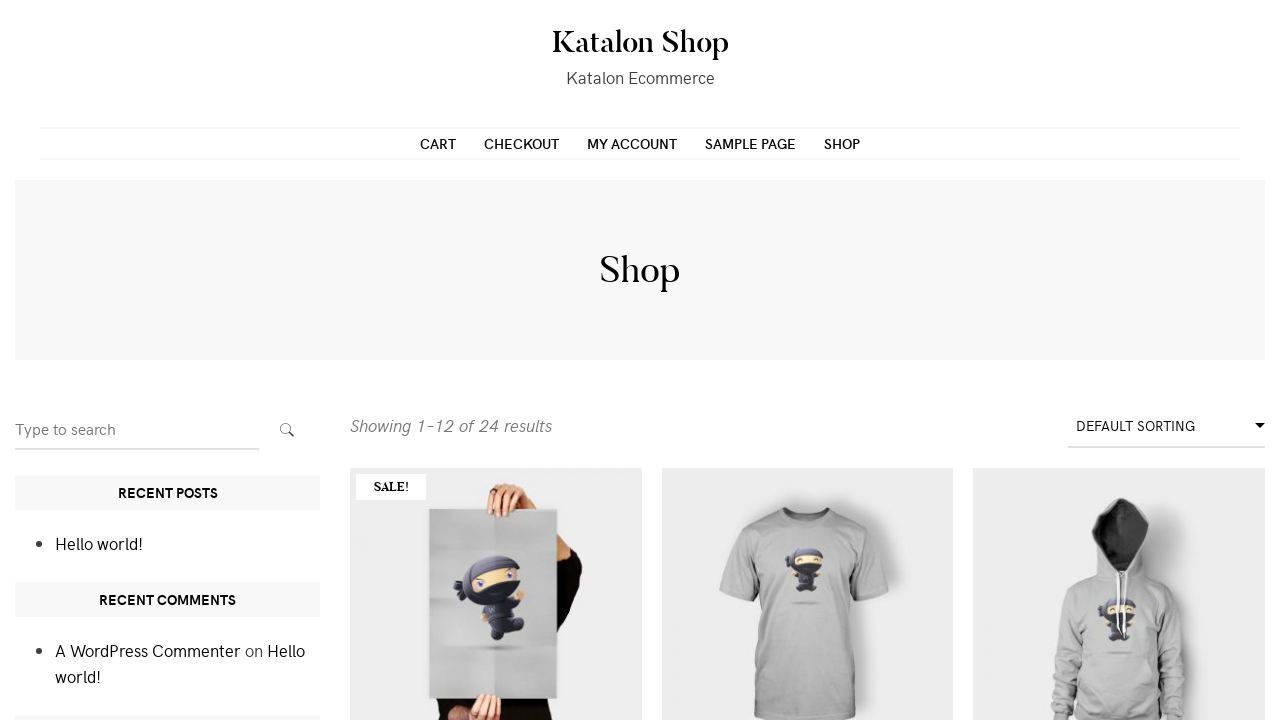

Clicked on My Account link at (632, 143) on .nav-menu>li:nth-child(3)
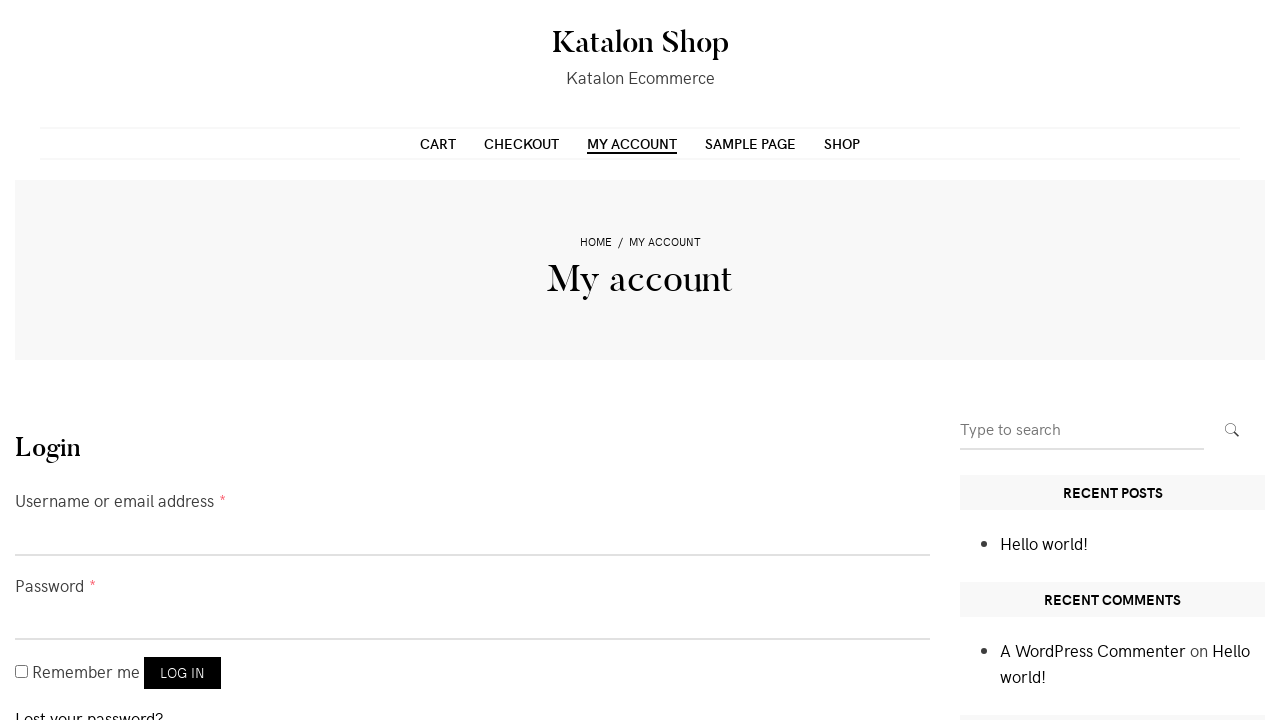

Filled username field with 'customer' on #username
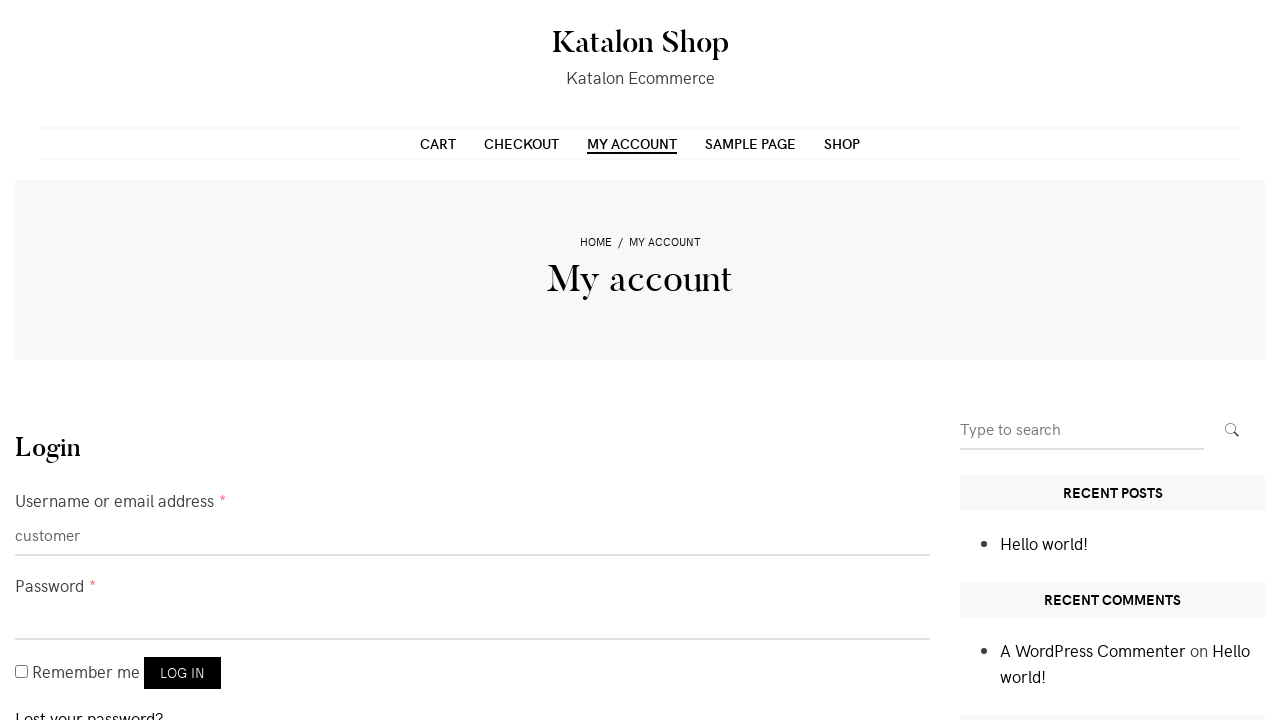

Filled password field with valid credentials on #password
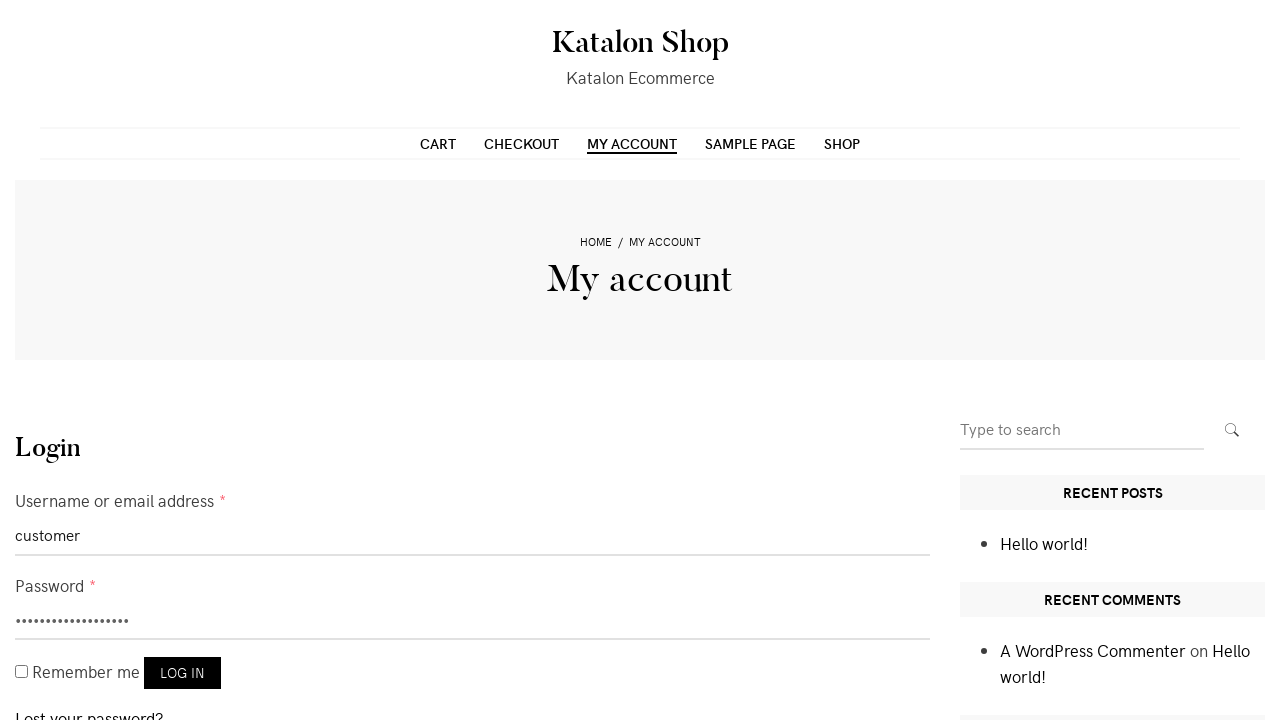

Clicked login button at (182, 673) on button[name='login']
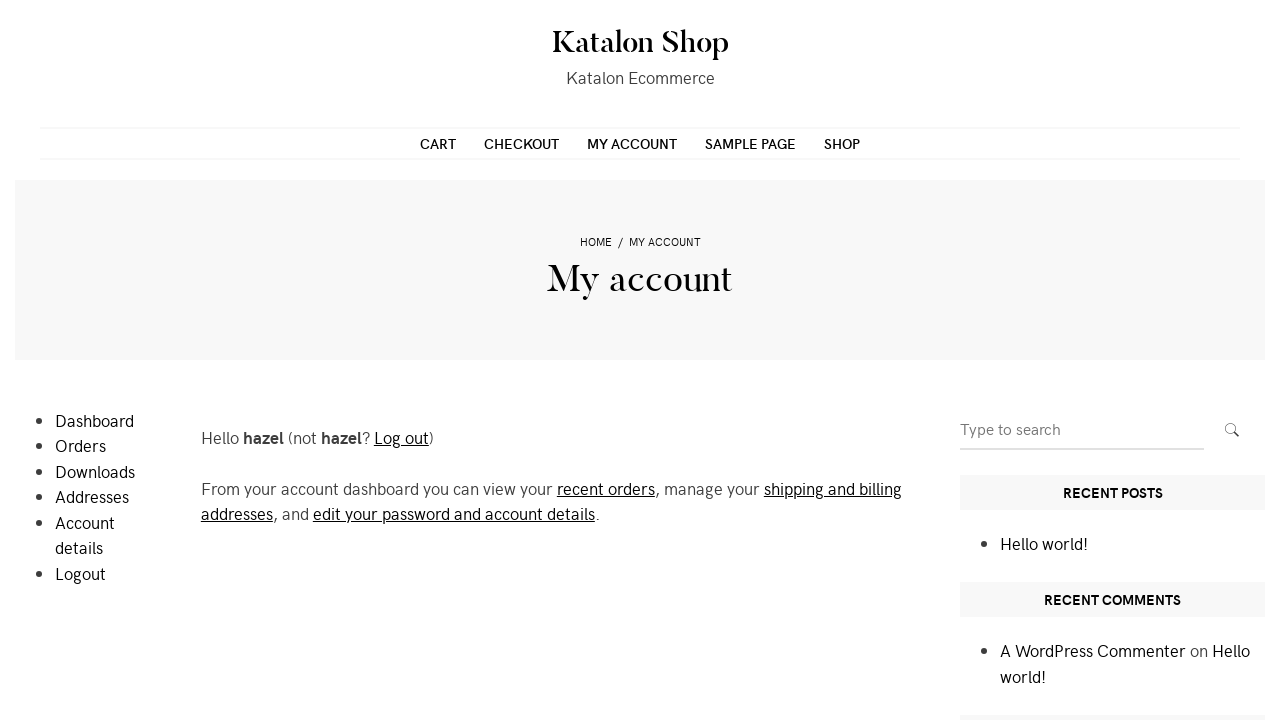

Waited for logout link to appear after successful login
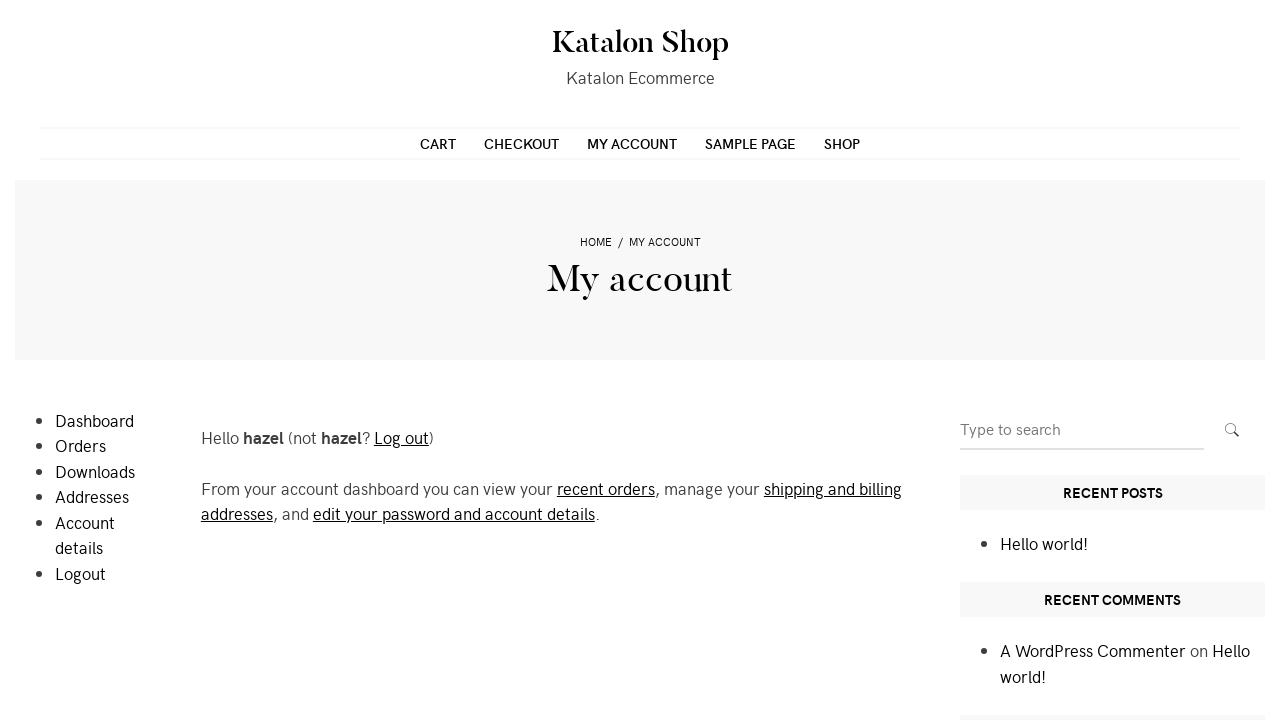

Verified logout link is visible - login successful
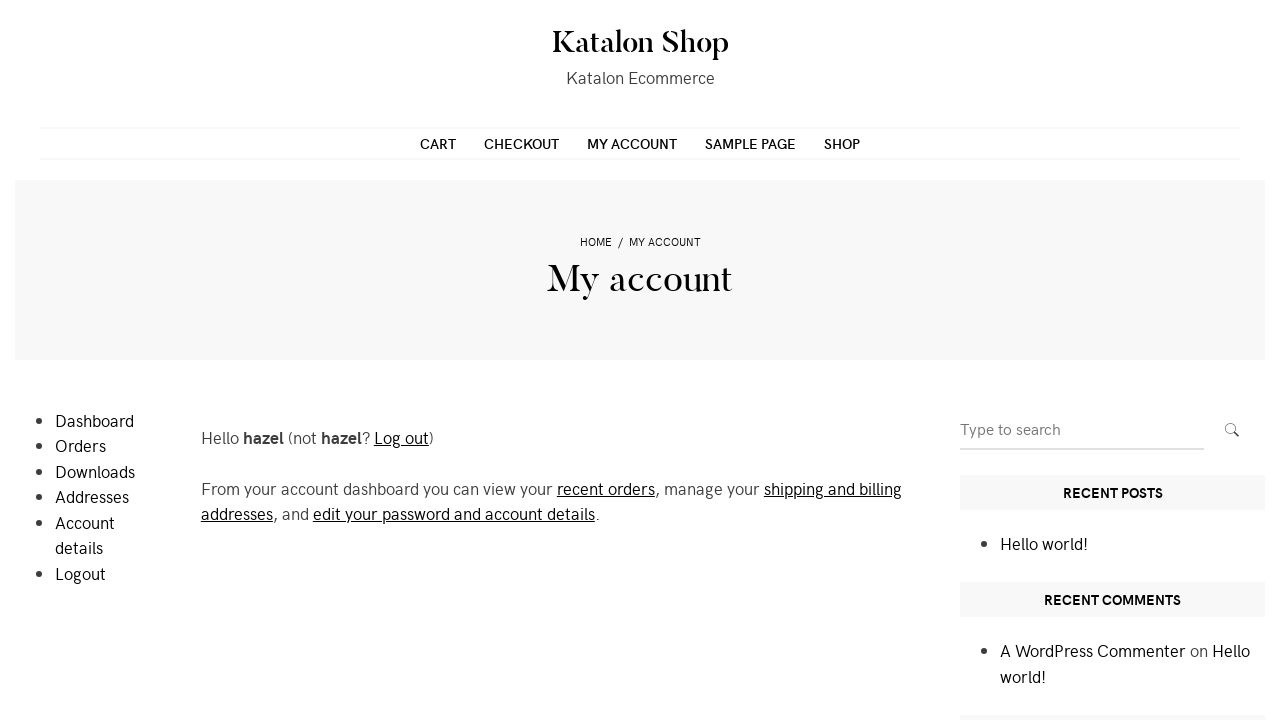

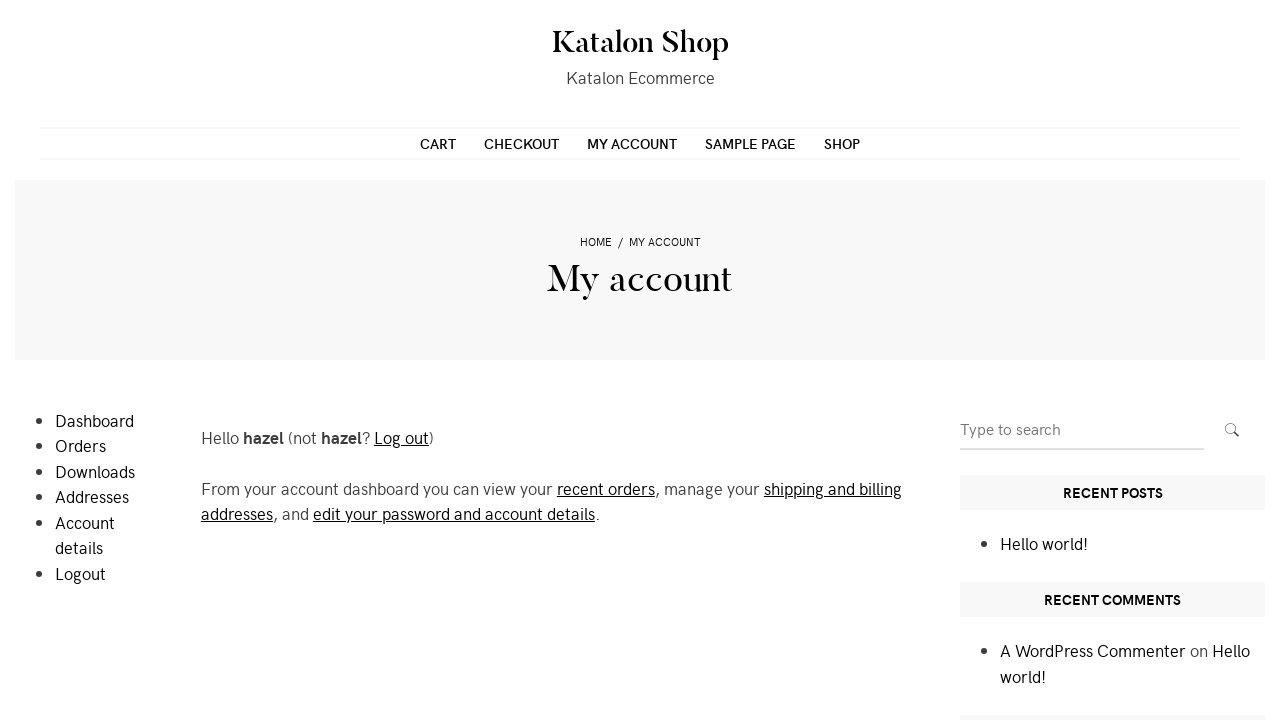